Tests deleting a task by adding a task, hovering over it to reveal the delete button, clicking delete, and verifying removal

Starting URL: https://todomvc.com/examples/react/dist

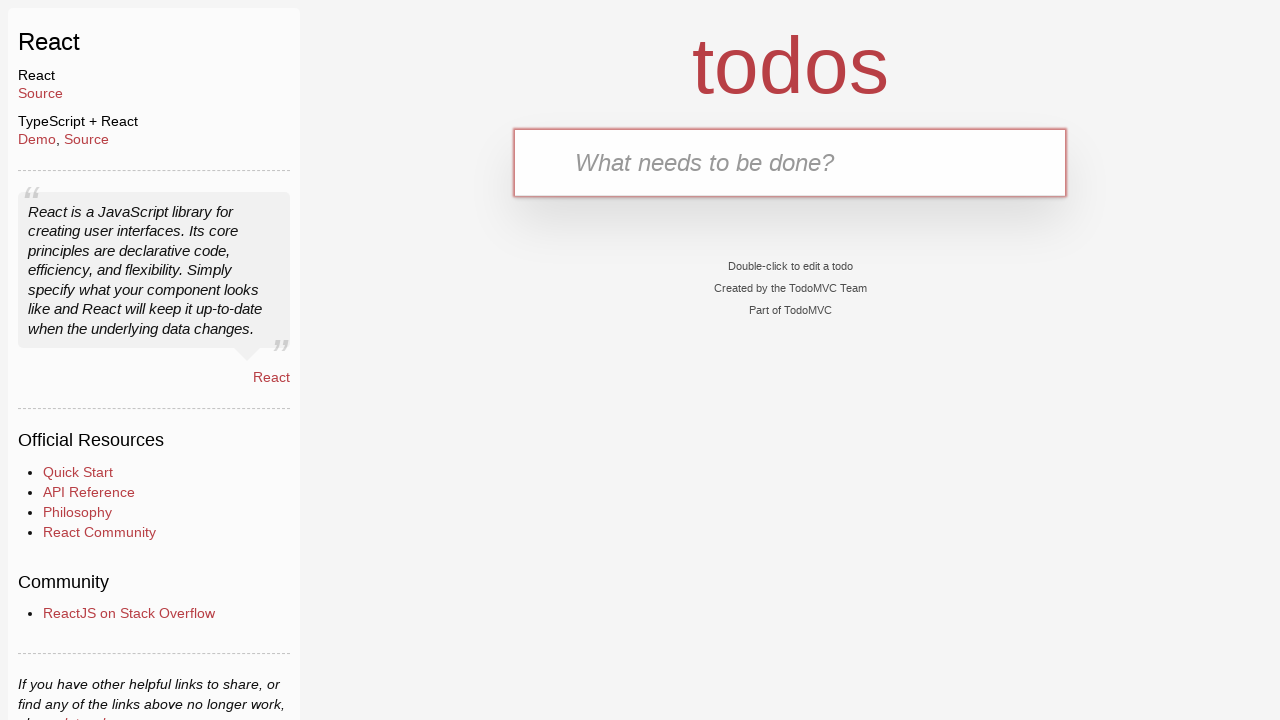

Filled task input field with 'Task to delete' on internal:attr=[placeholder="What needs to be done?"i]
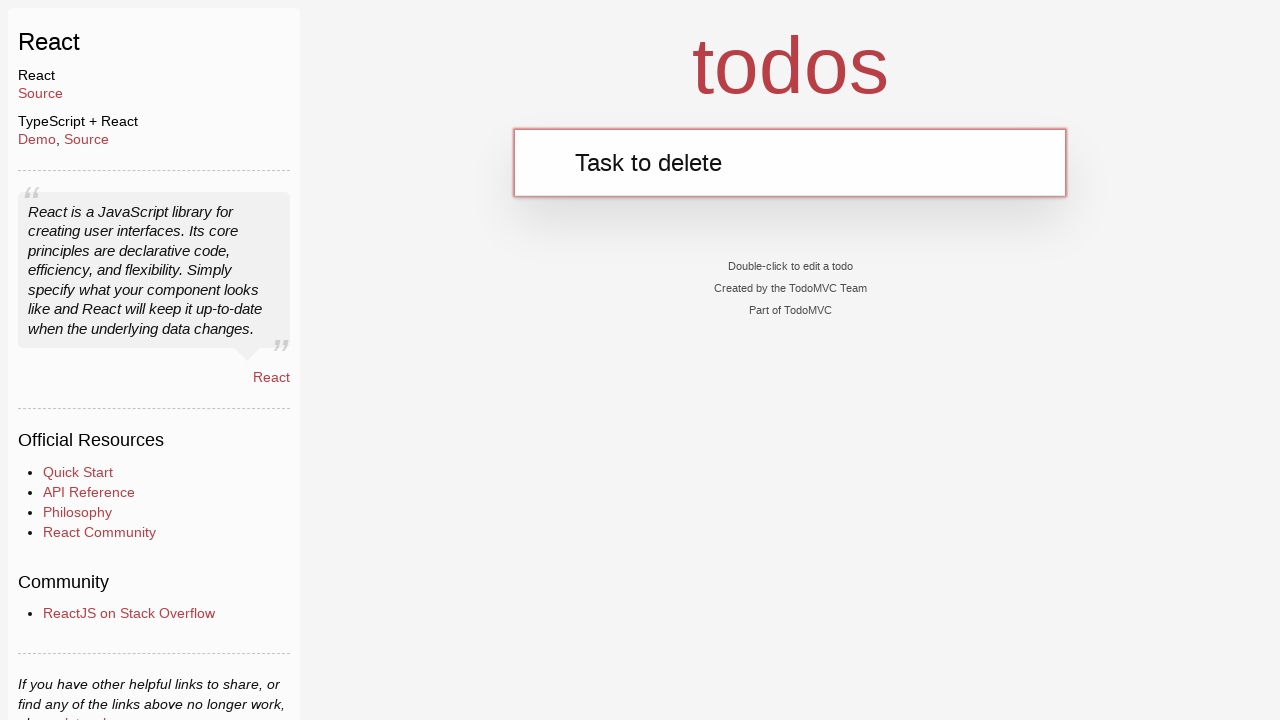

Pressed Enter to add the task on internal:attr=[placeholder="What needs to be done?"i]
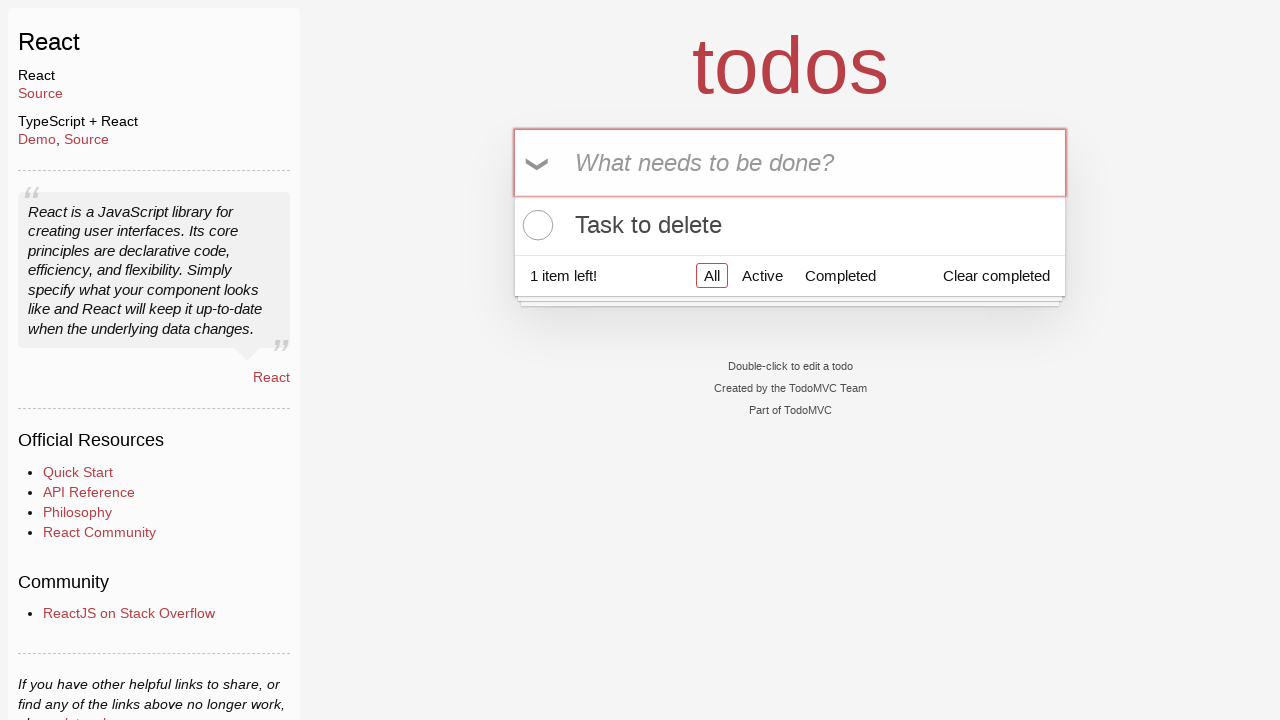

Hovered over 'Task to delete' to reveal delete button at (790, 225) on internal:text="Task to delete"i
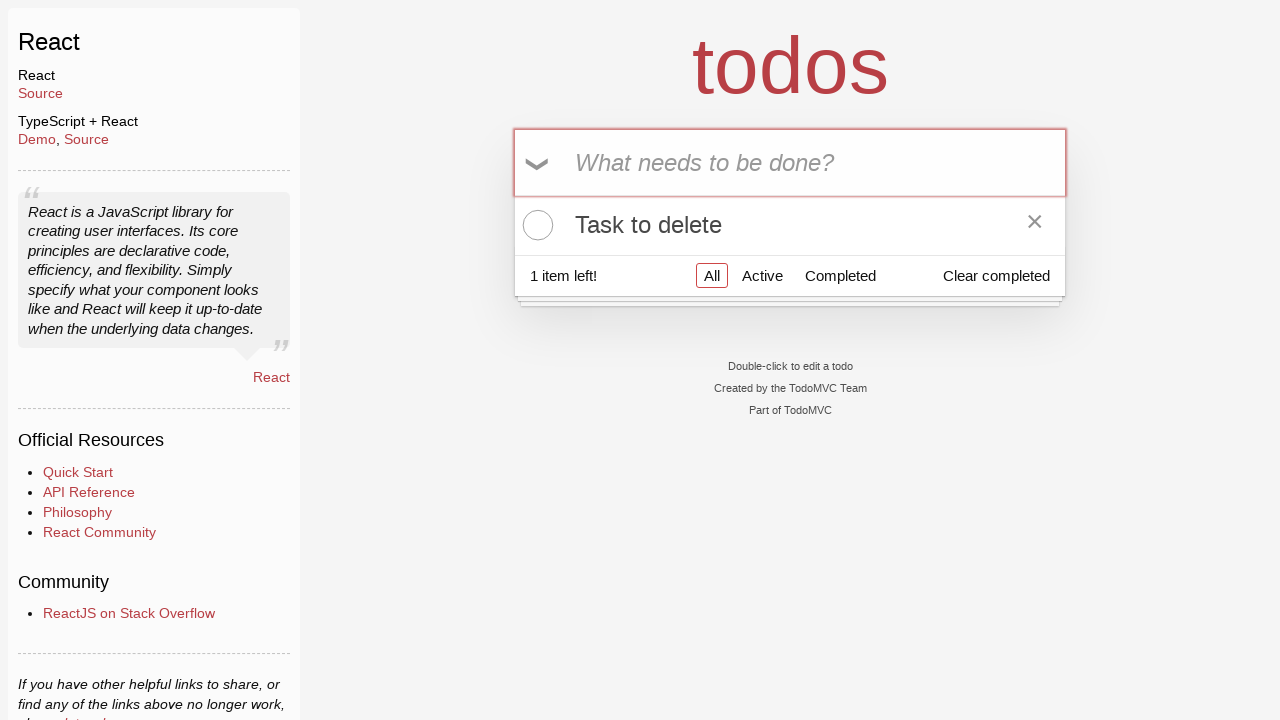

Clicked the delete button at (1035, 225) on .destroy
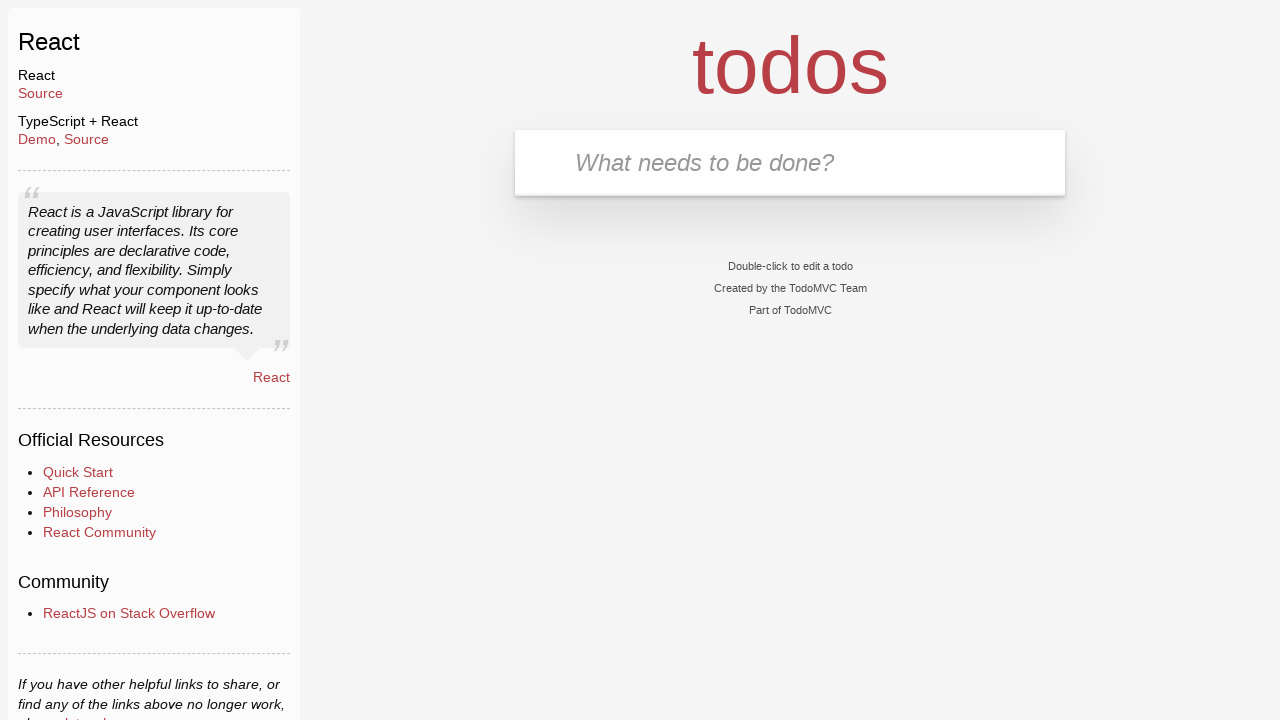

Verified that 'Task to delete' has been removed from the list
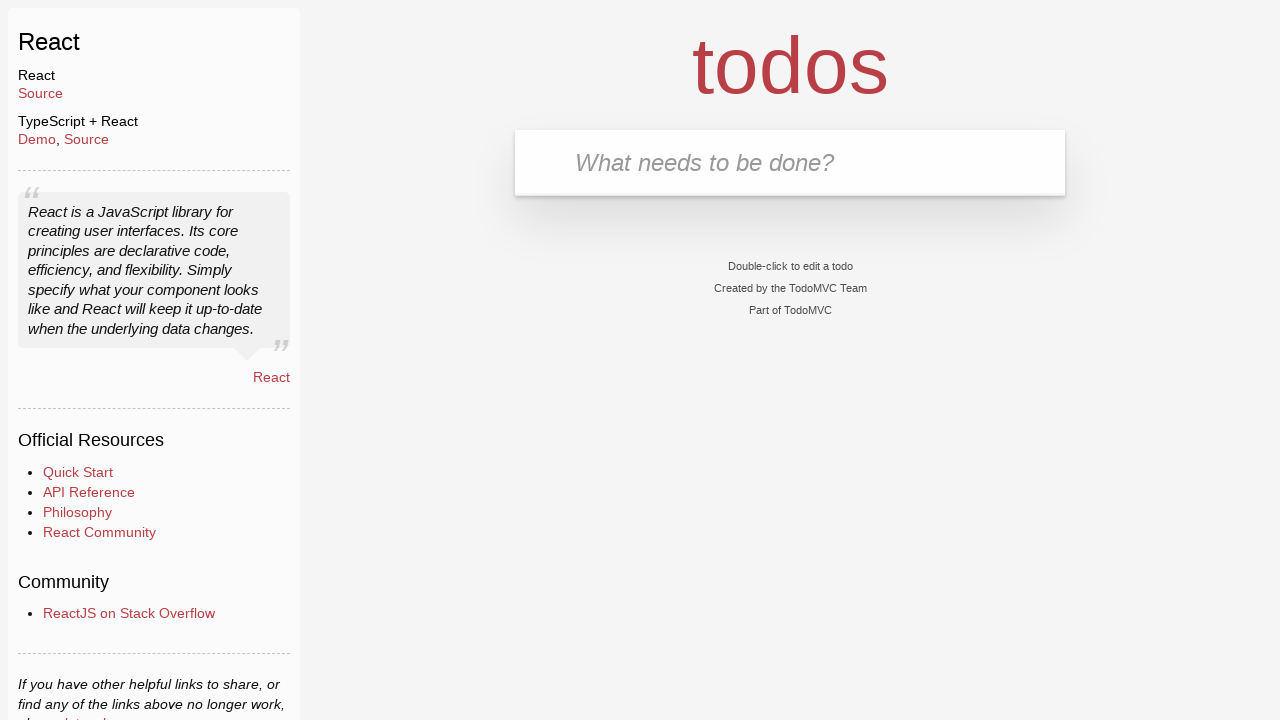

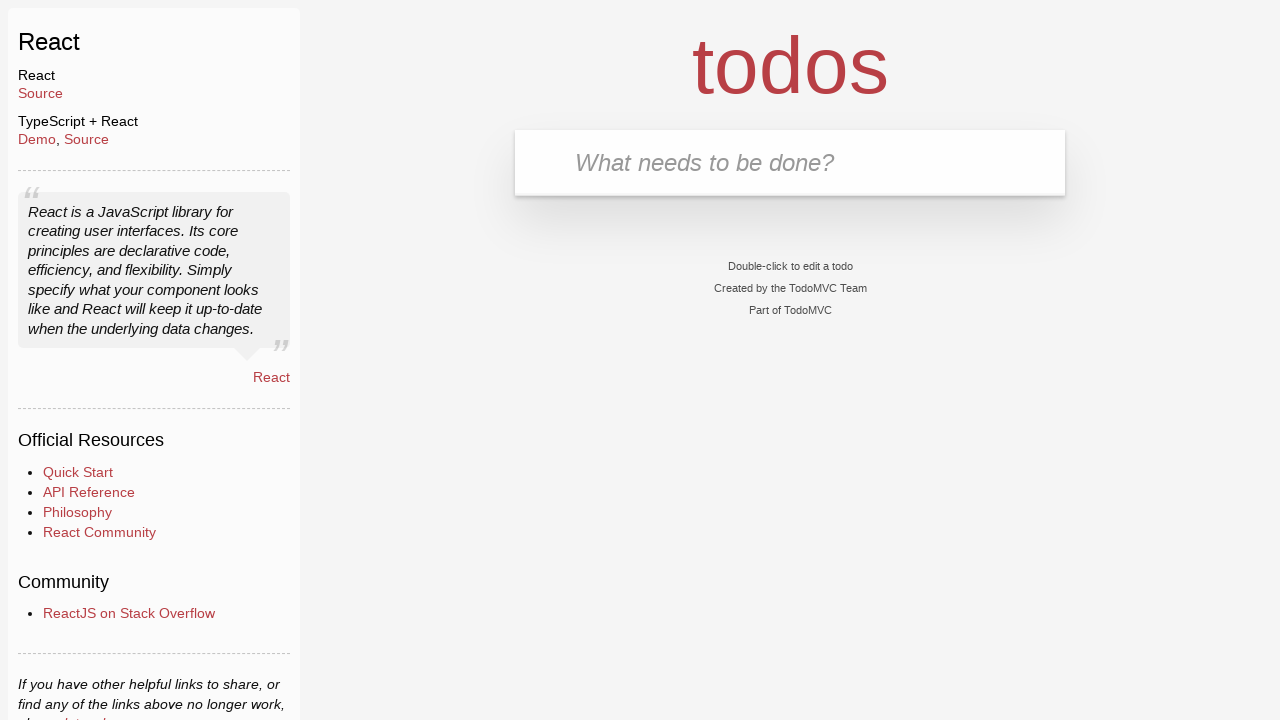